Tests filtering to display only active (non-completed) items

Starting URL: https://demo.playwright.dev/todomvc

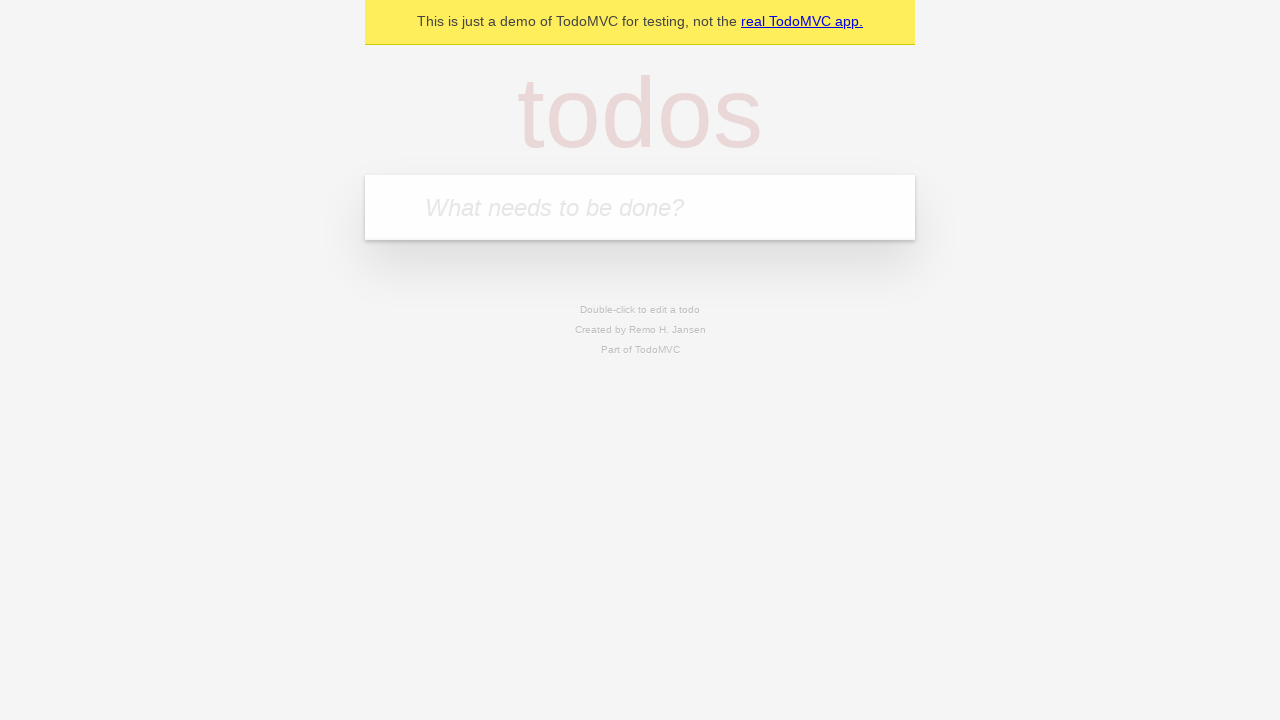

Filled todo input with 'buy some cheese' on internal:attr=[placeholder="What needs to be done?"i]
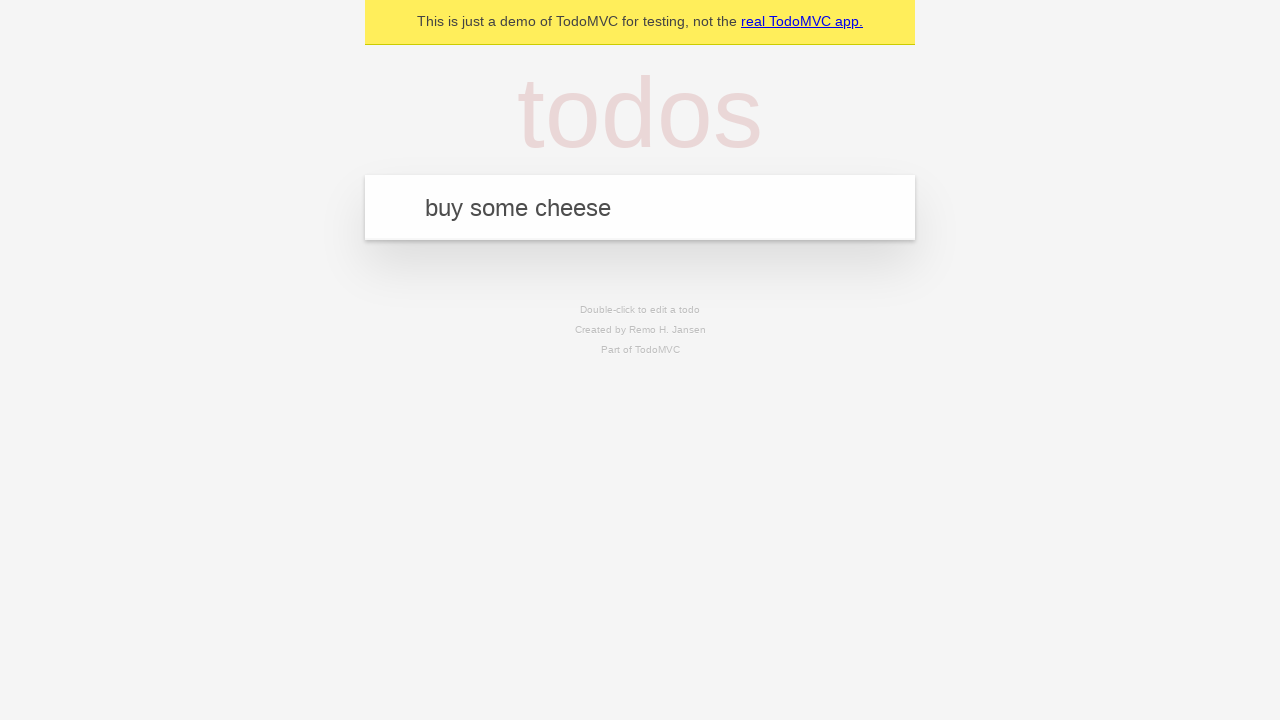

Pressed Enter to create todo 'buy some cheese' on internal:attr=[placeholder="What needs to be done?"i]
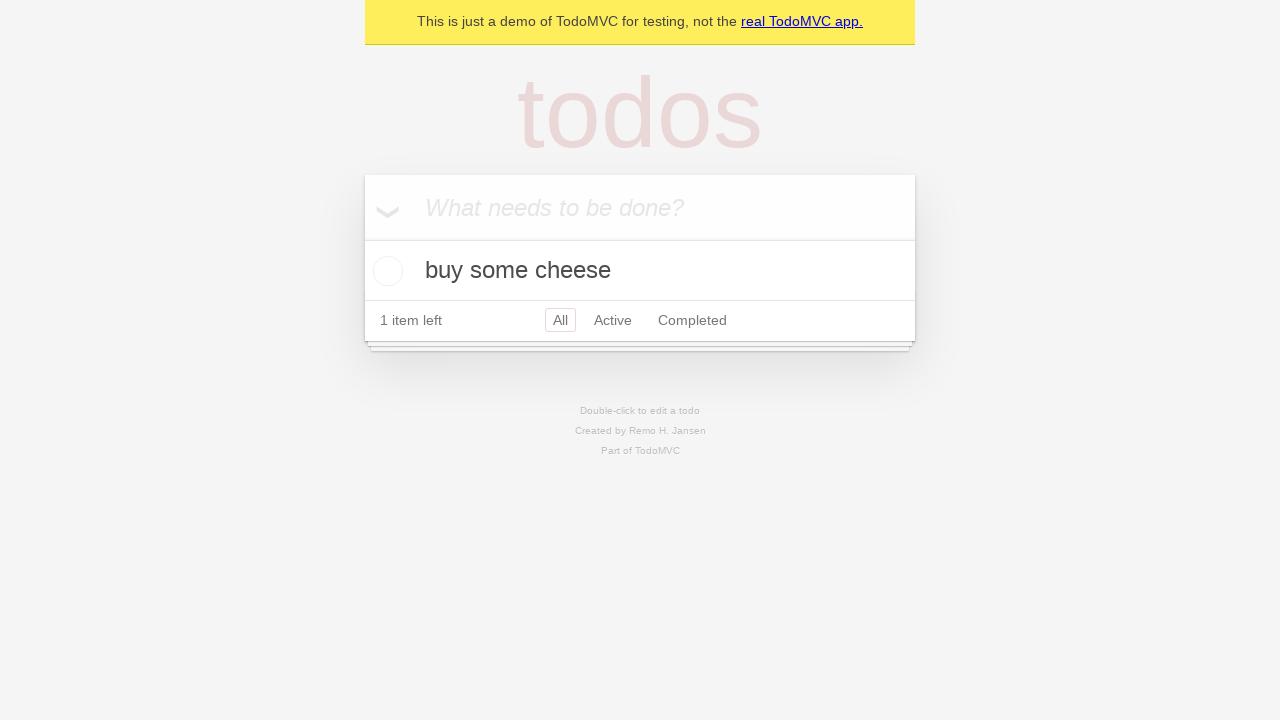

Filled todo input with 'feed the cat' on internal:attr=[placeholder="What needs to be done?"i]
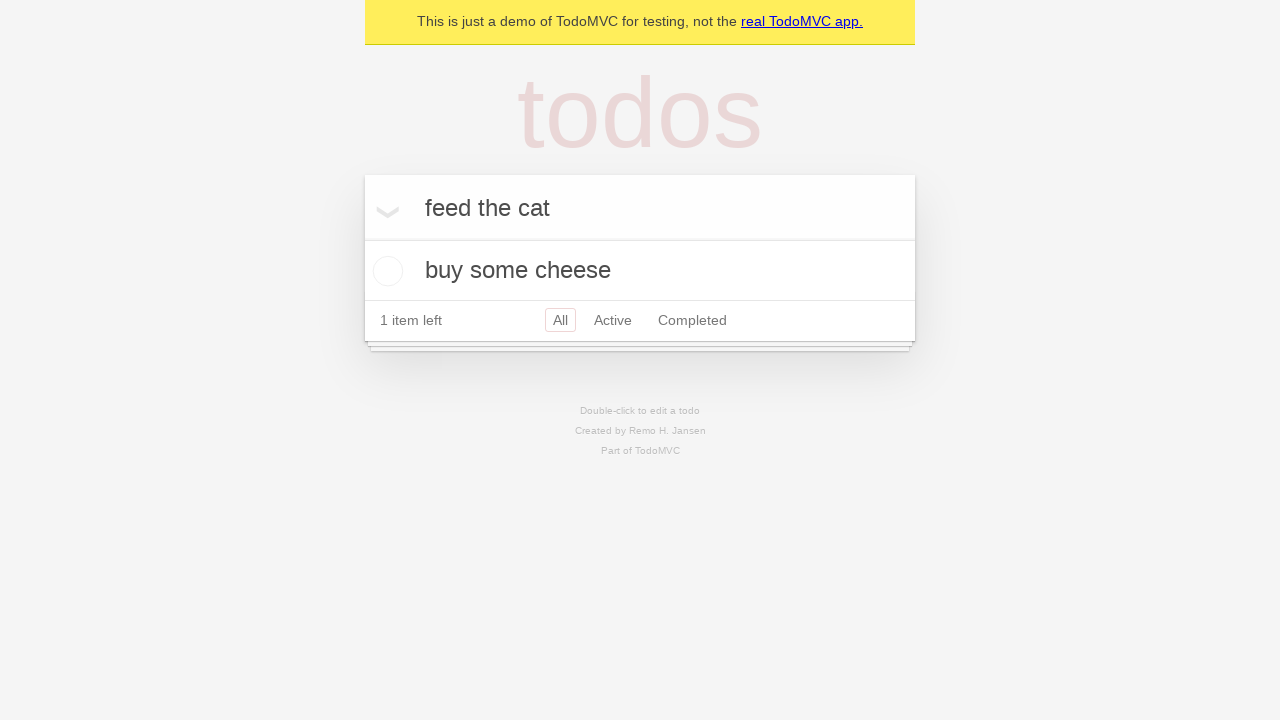

Pressed Enter to create todo 'feed the cat' on internal:attr=[placeholder="What needs to be done?"i]
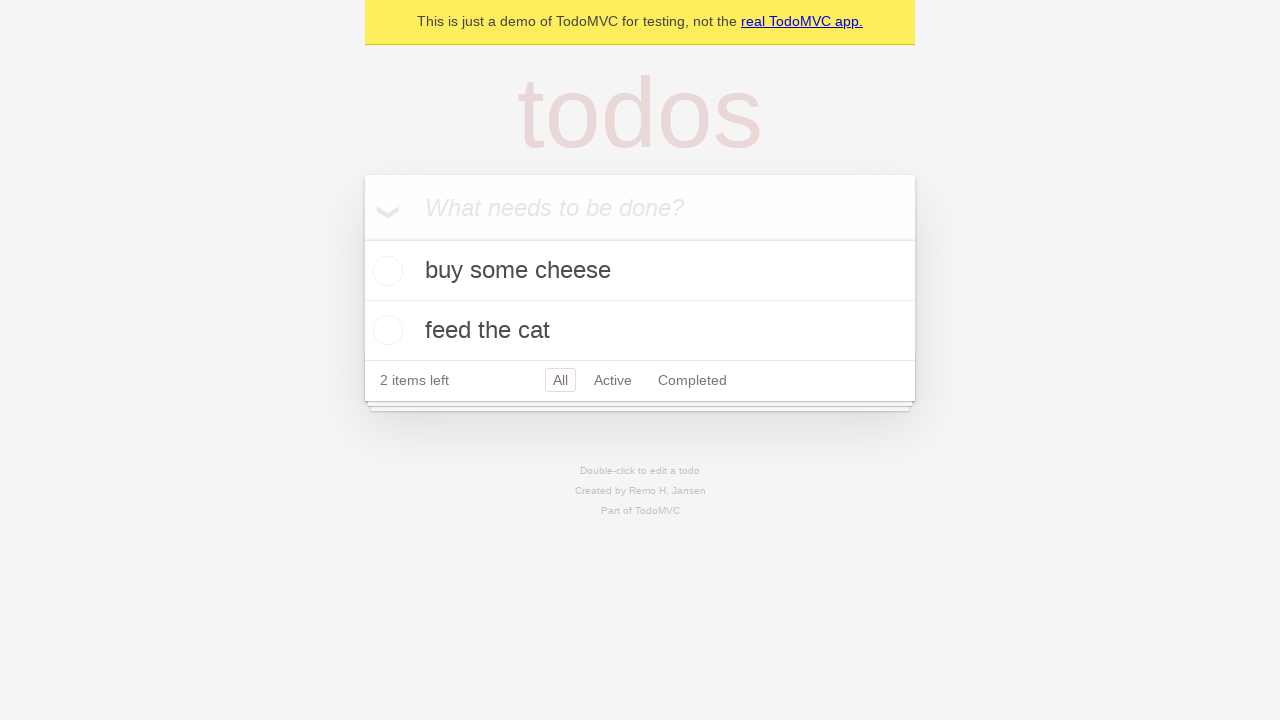

Filled todo input with 'book a doctors appointment' on internal:attr=[placeholder="What needs to be done?"i]
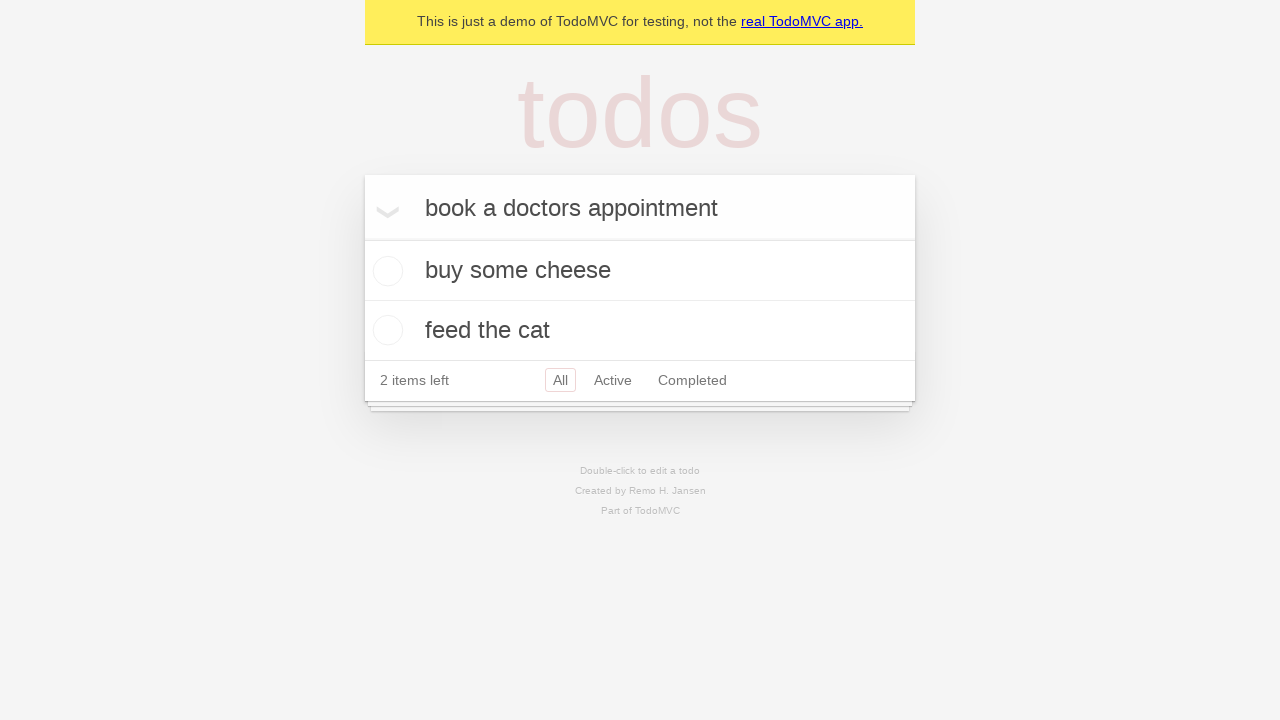

Pressed Enter to create todo 'book a doctors appointment' on internal:attr=[placeholder="What needs to be done?"i]
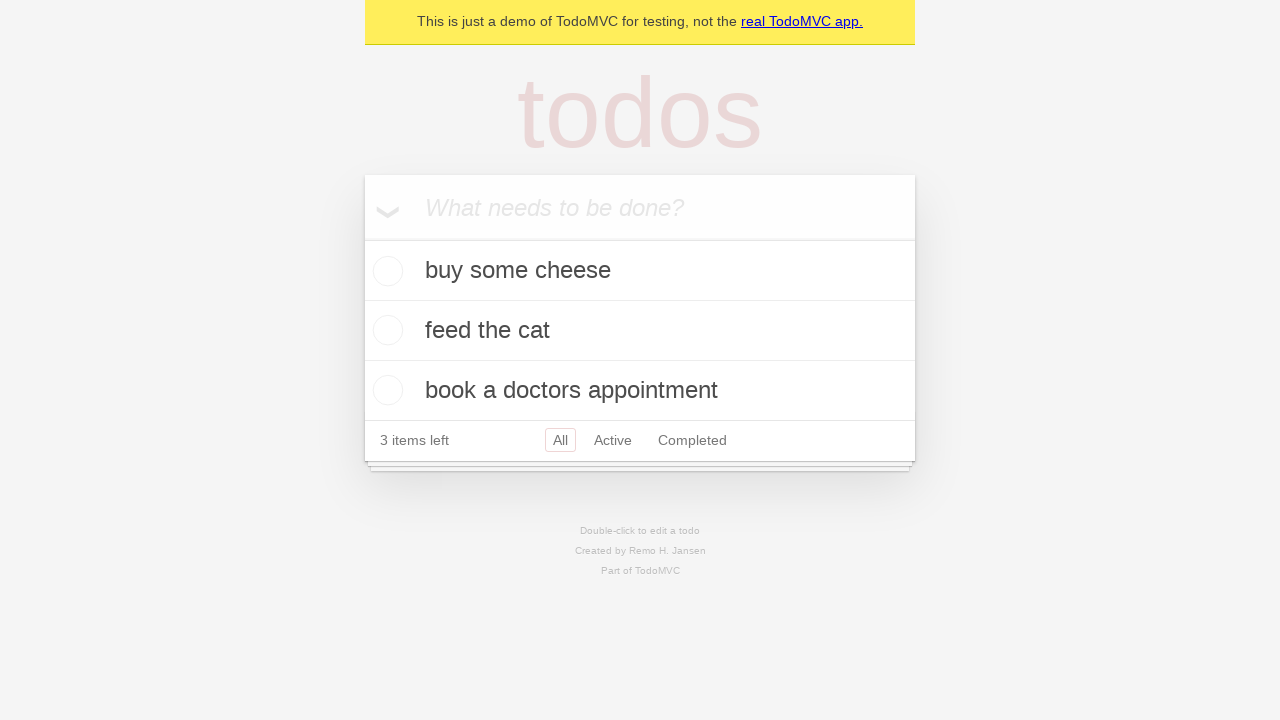

Verified all 3 todos have been created in localStorage
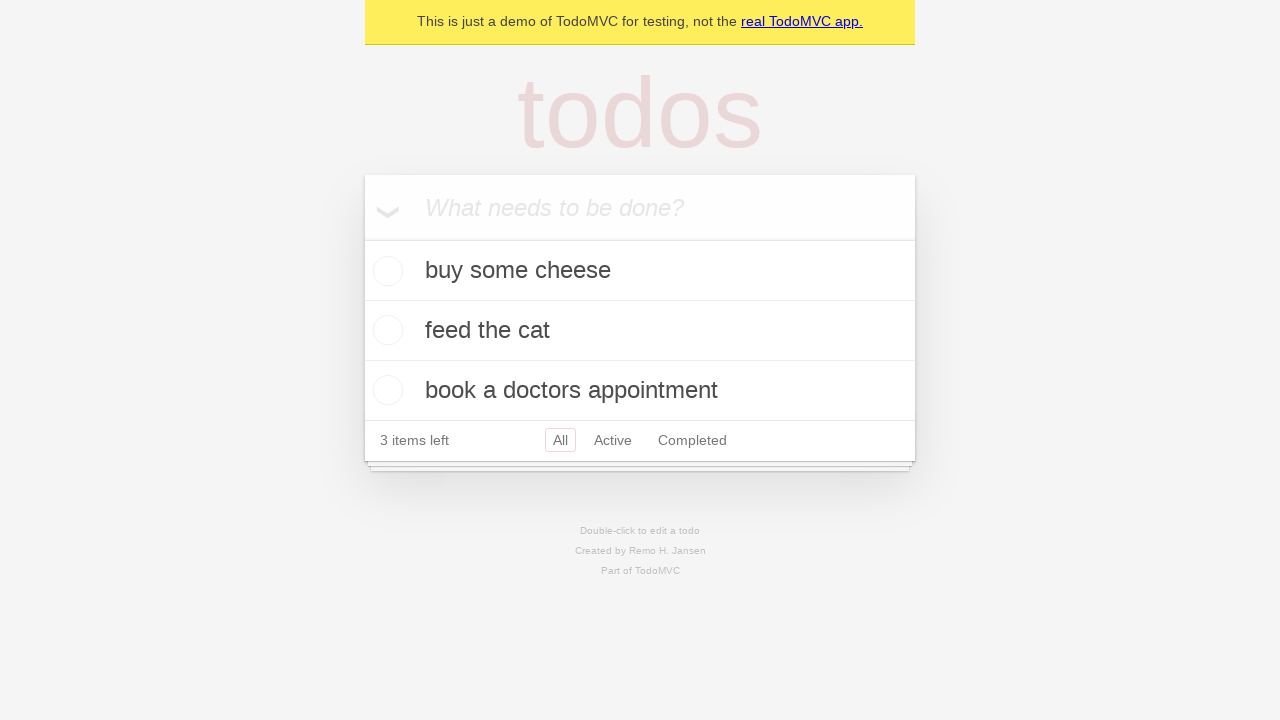

Checked the second todo item to mark it as completed at (385, 330) on internal:testid=[data-testid="todo-item"s] >> nth=1 >> internal:role=checkbox
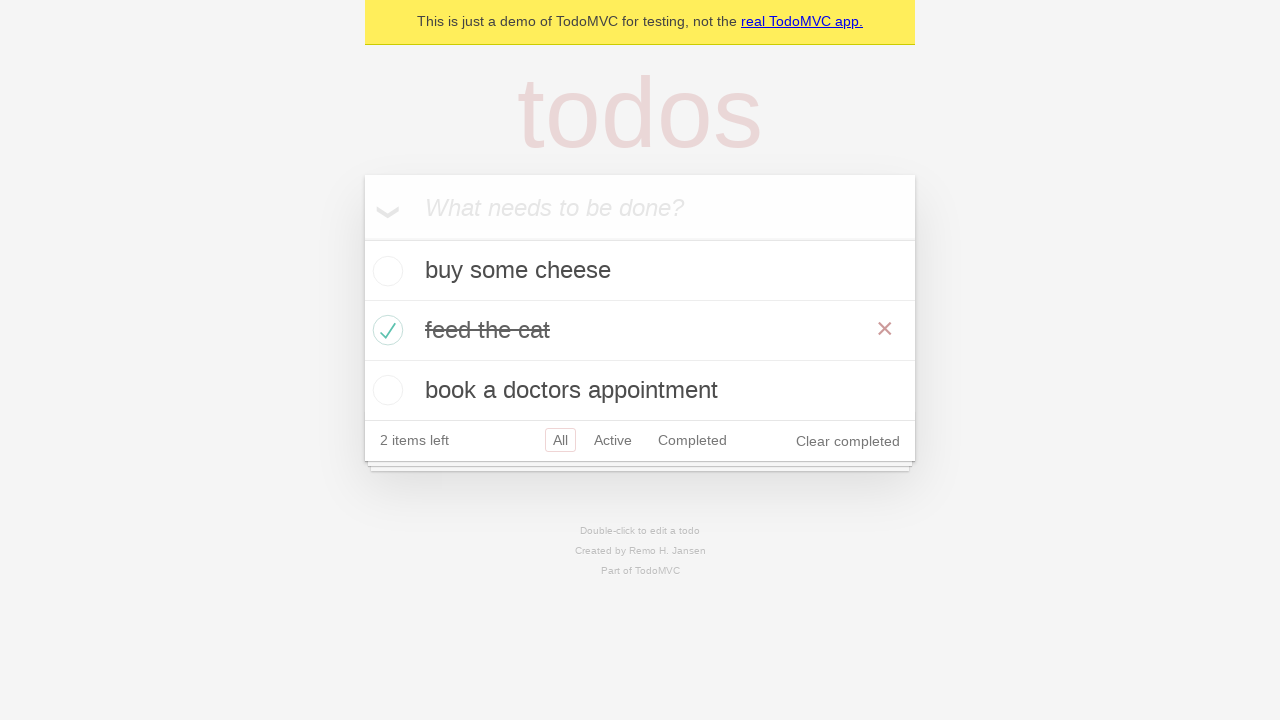

Verified one todo is now marked as completed in localStorage
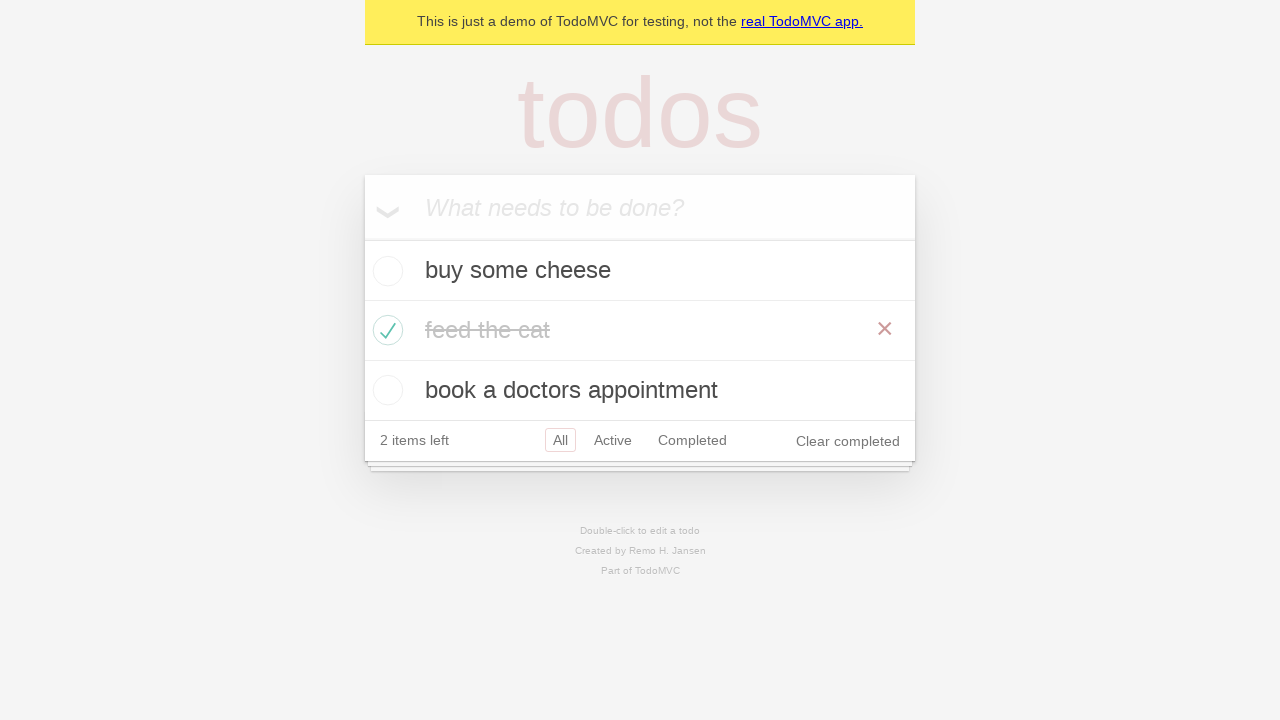

Clicked the Active filter to display only active items at (613, 440) on internal:role=link[name="Active"i]
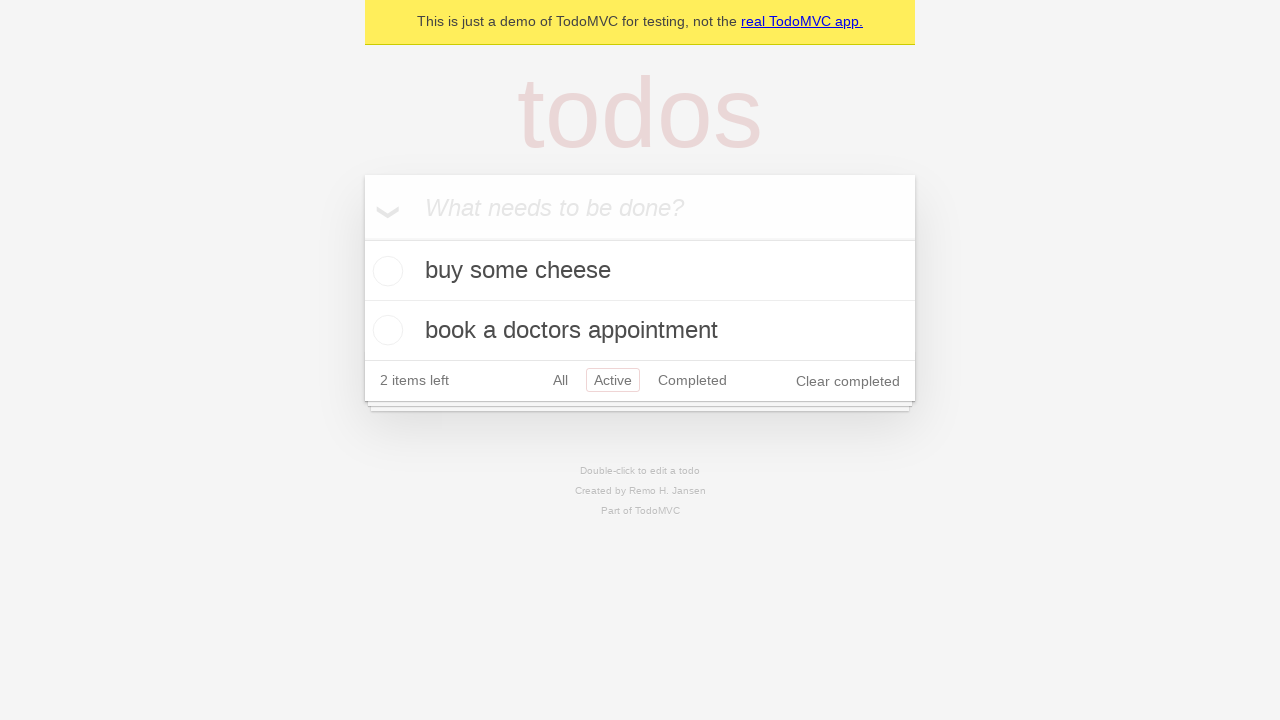

Verified that active todo items are displayed after filtering
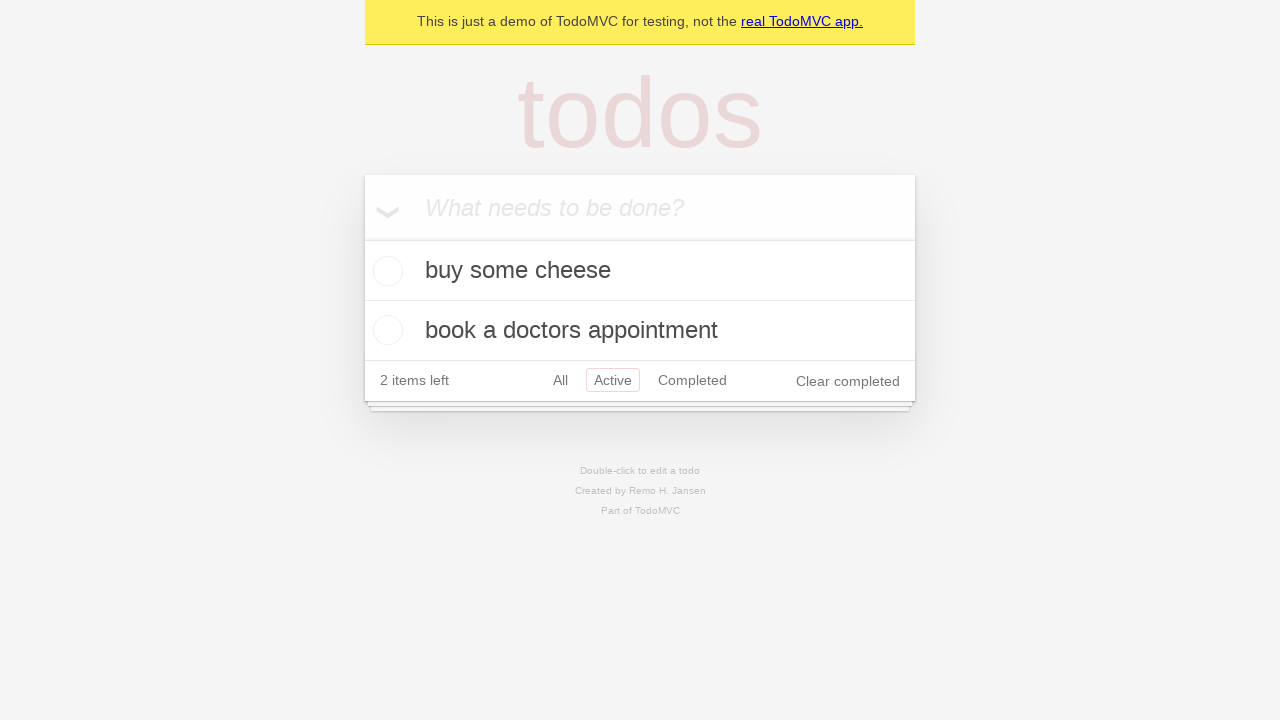

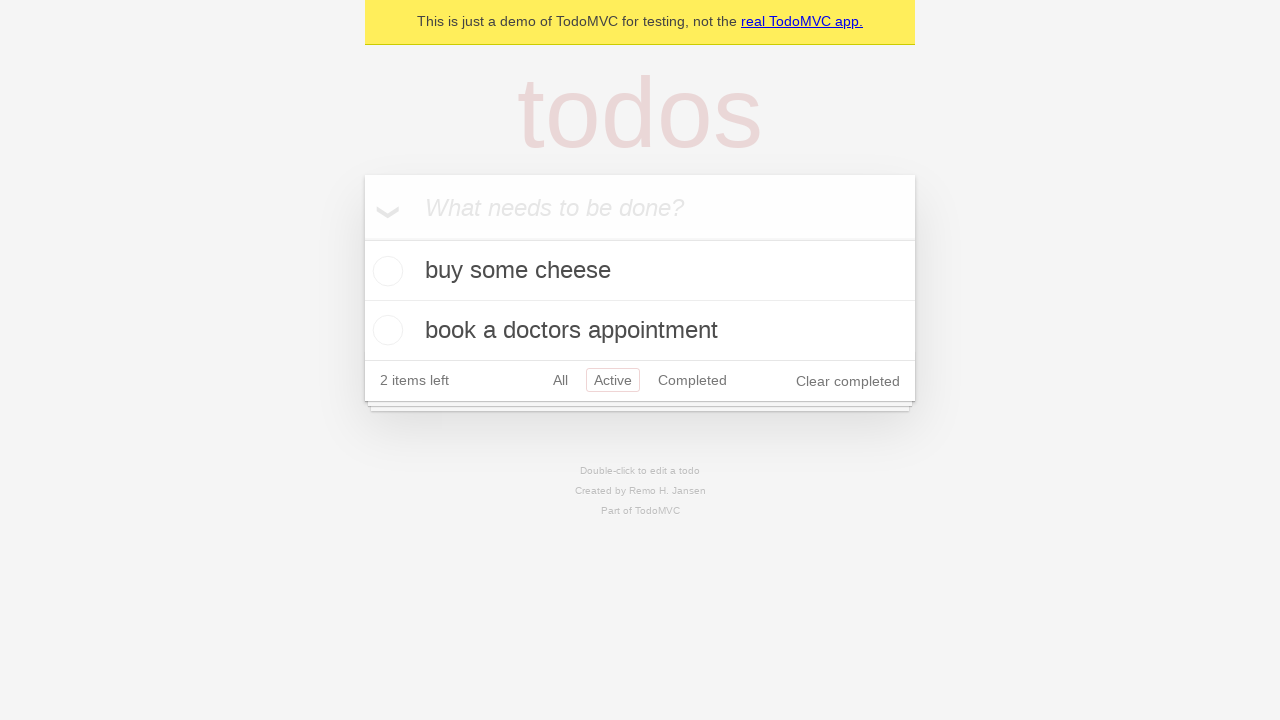